Tests JavaScript alert handling by clicking on alert button, verifying alert text, and accepting the alert

Starting URL: https://the-internet.herokuapp.com/javascript_alerts

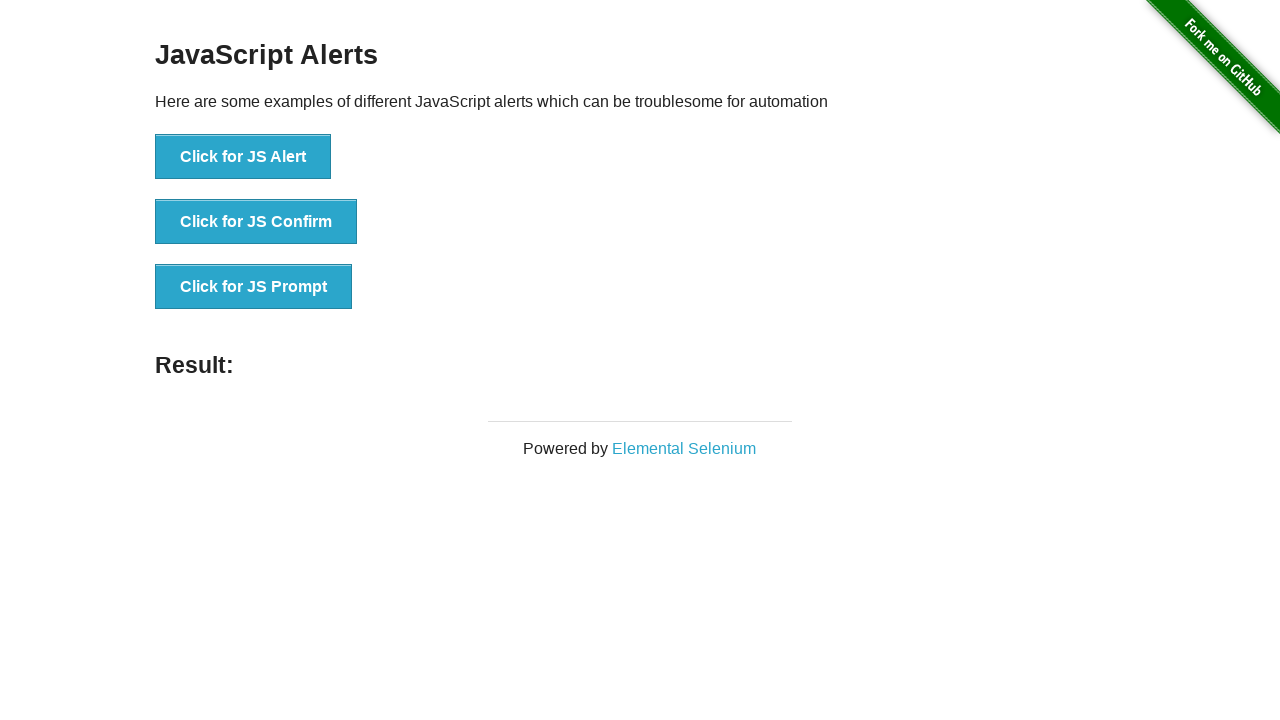

Clicked on 'Click for JS Alert' button at (243, 157) on text='Click for JS Alert'
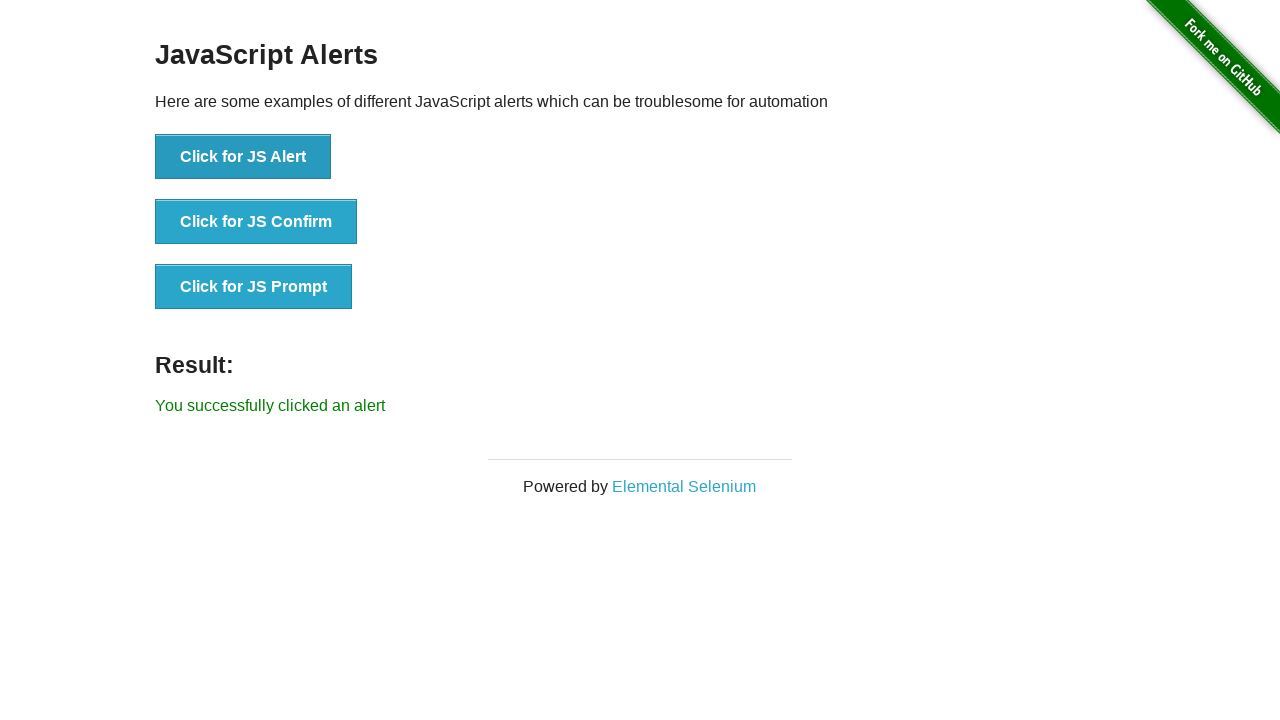

Registered dialog handler to accept alert with message 'I am a JS Alert'
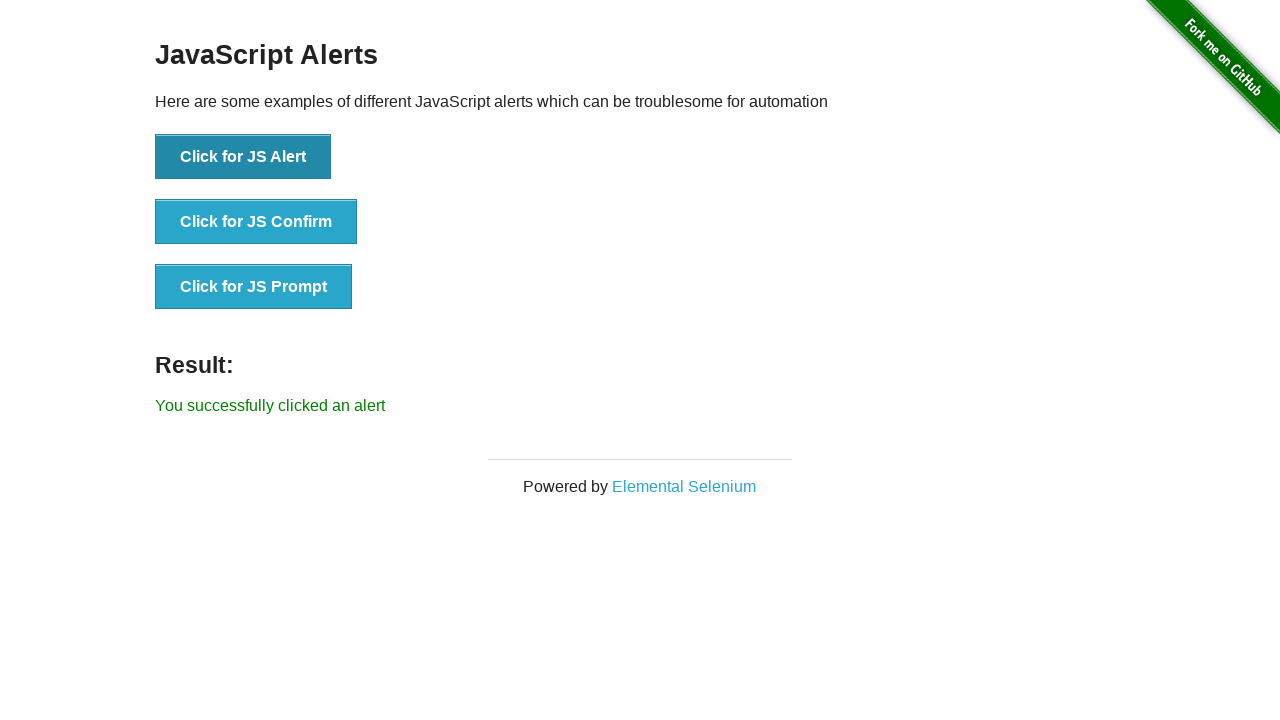

Waited 500ms for alert to be handled
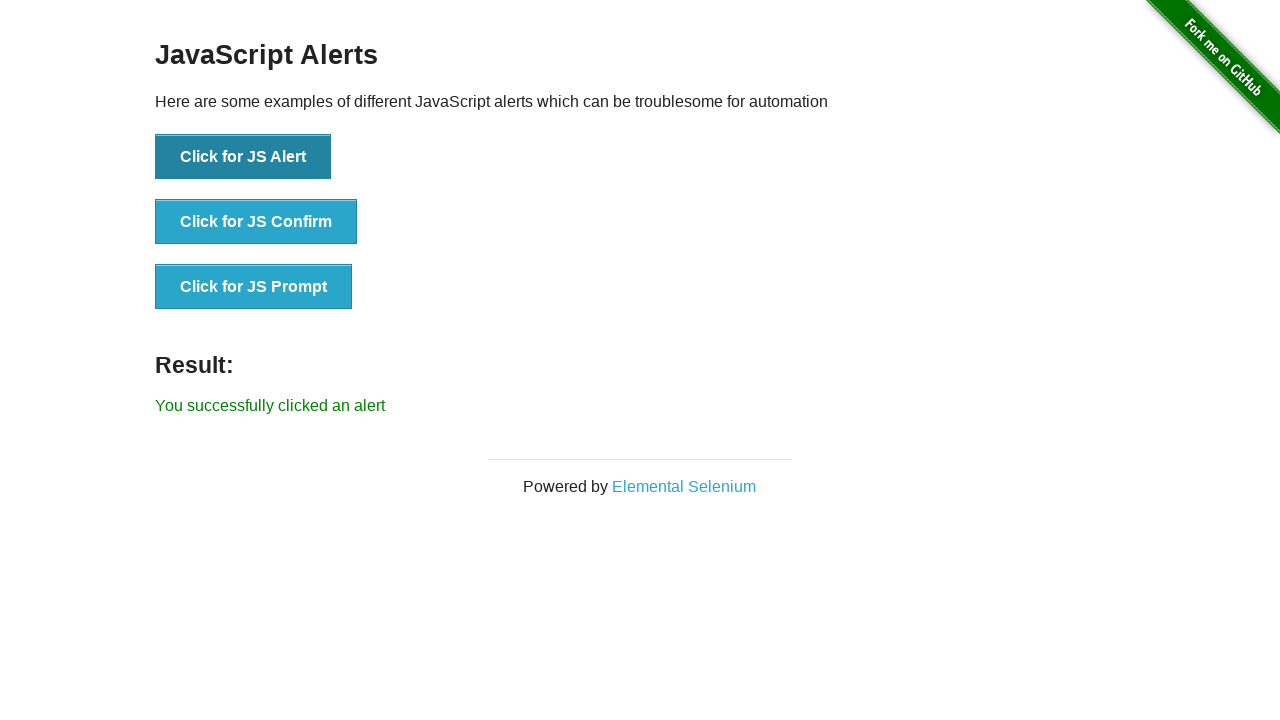

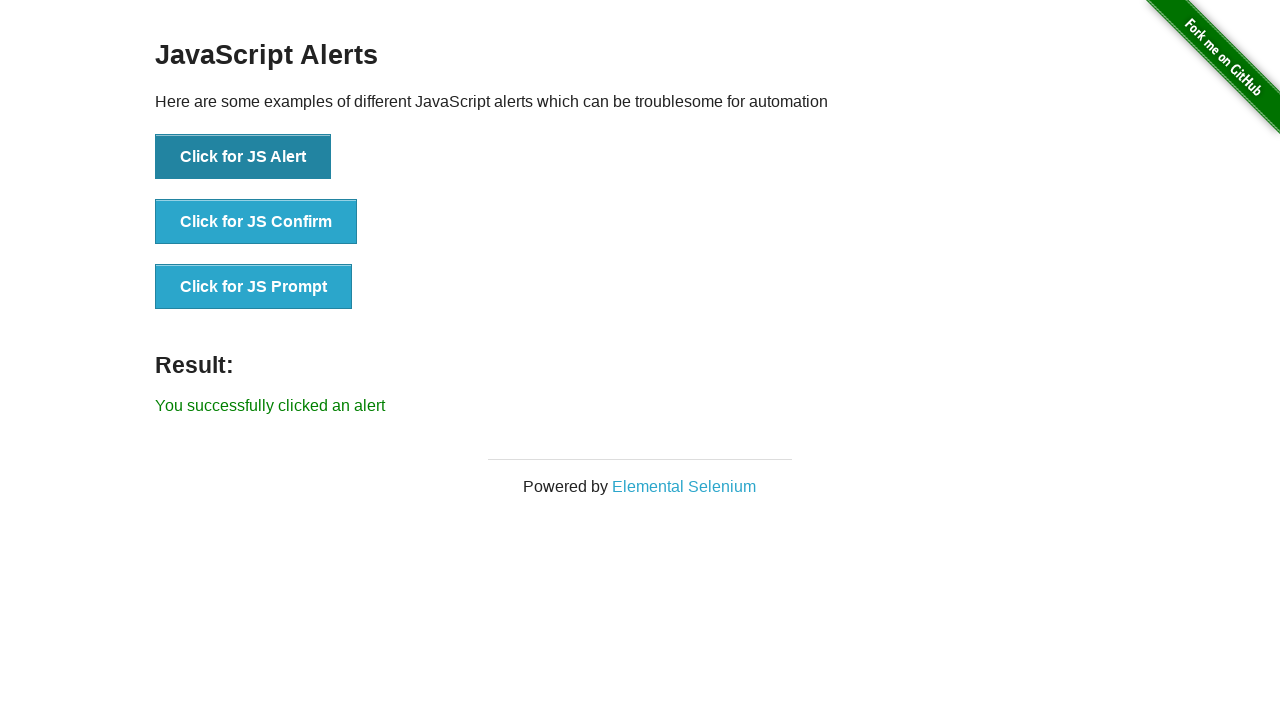